Tests the ticket booking flow on AccenSports website by filling in user details (name, phone, email) and submitting the booking form

Starting URL: https://lkmdemoaut.accenture.com/AccenSportz/#/

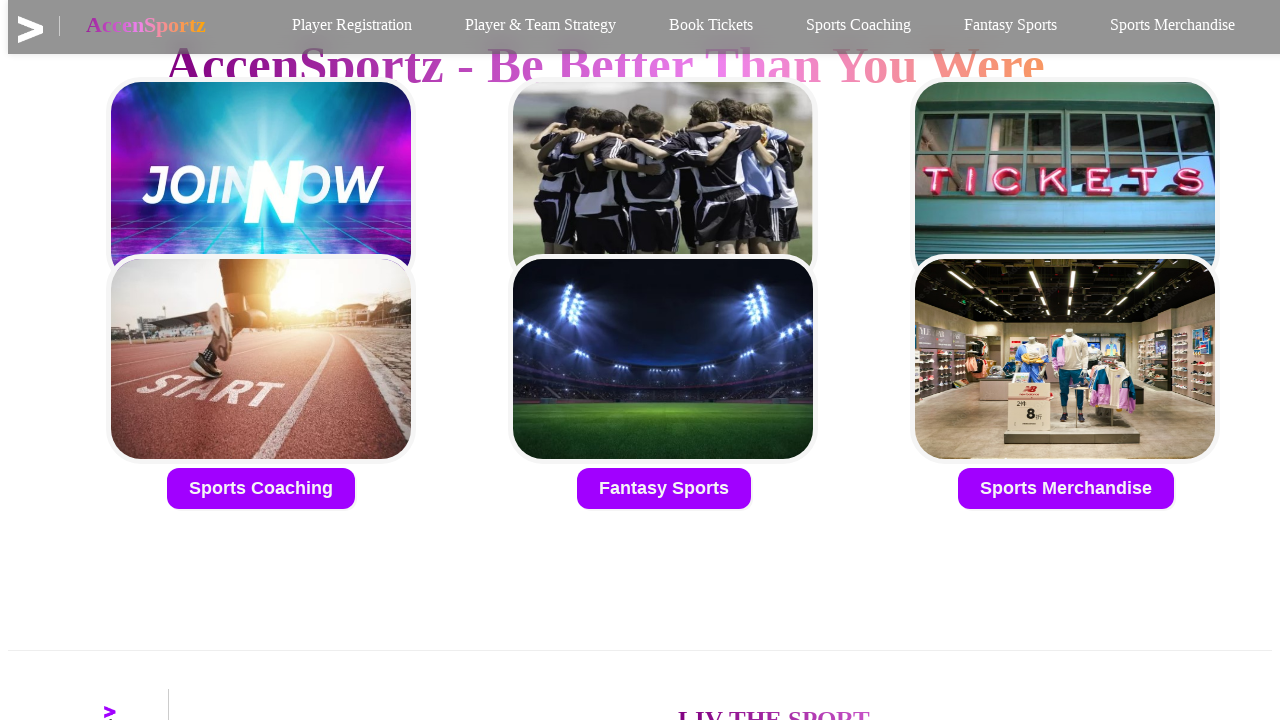

Clicked on Book Tickets link at (711, 26) on xpath=//a[@name='booktickets']
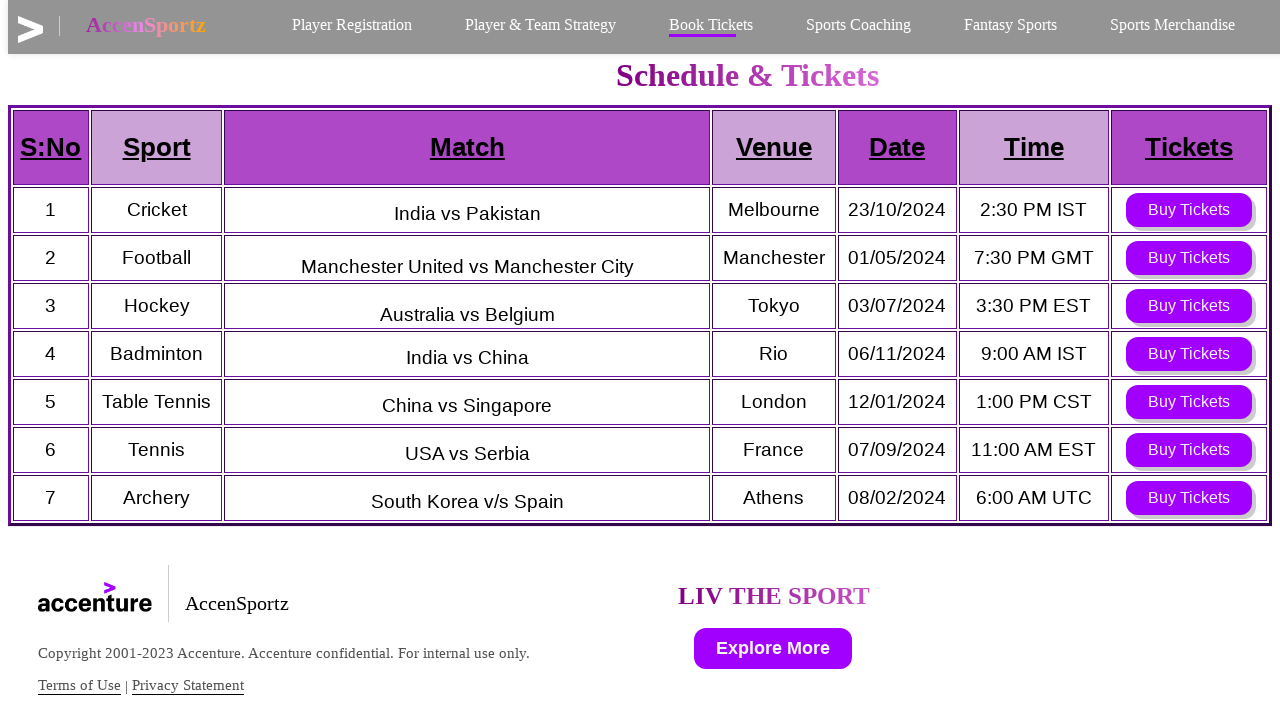

Clicked Buy Tickets button at (1189, 210) on xpath=//button[@class='button']
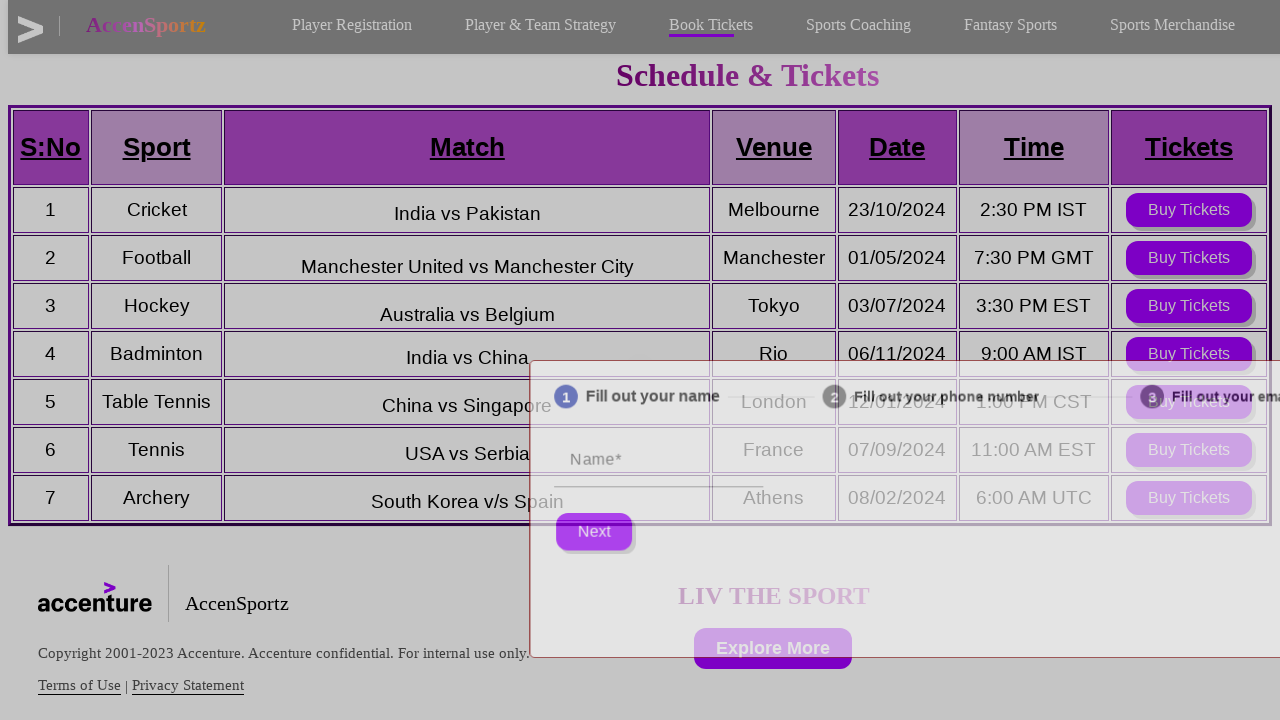

Filled in name field with 'Vinaykumar' on //input[@placeholder='name']
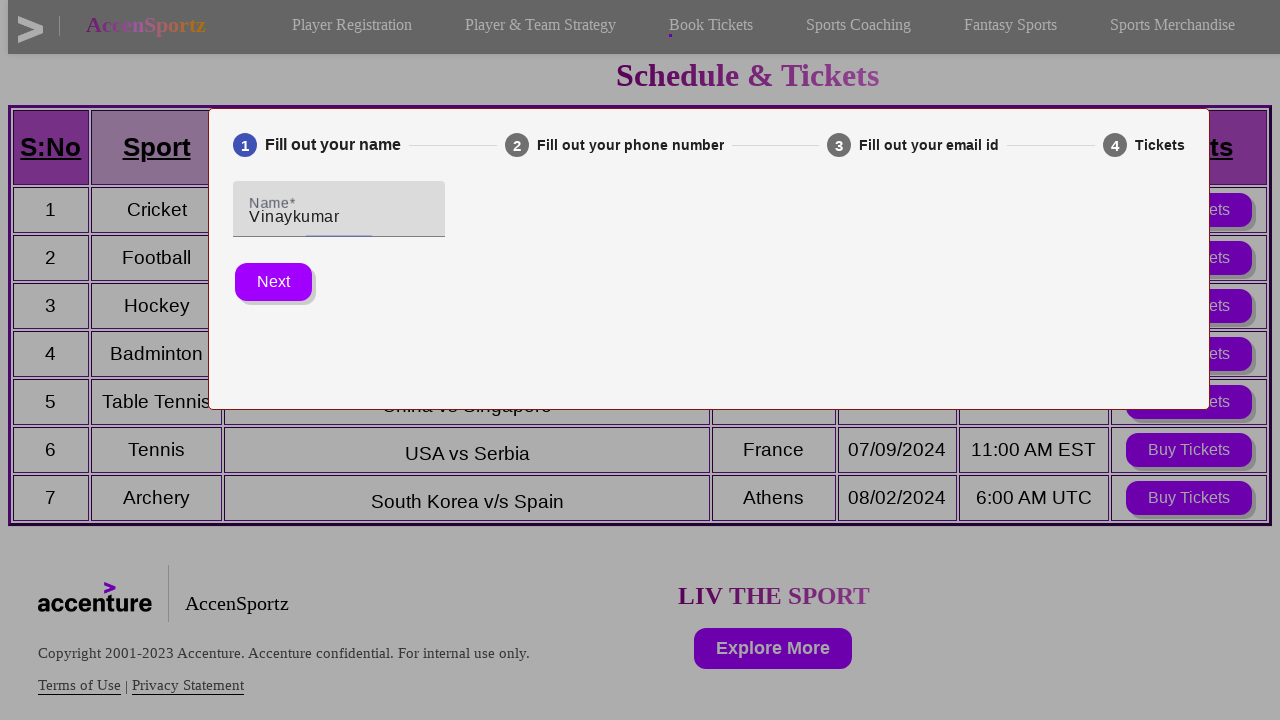

Clicked next button after entering name at (274, 282) on xpath=//button[@id='next1']
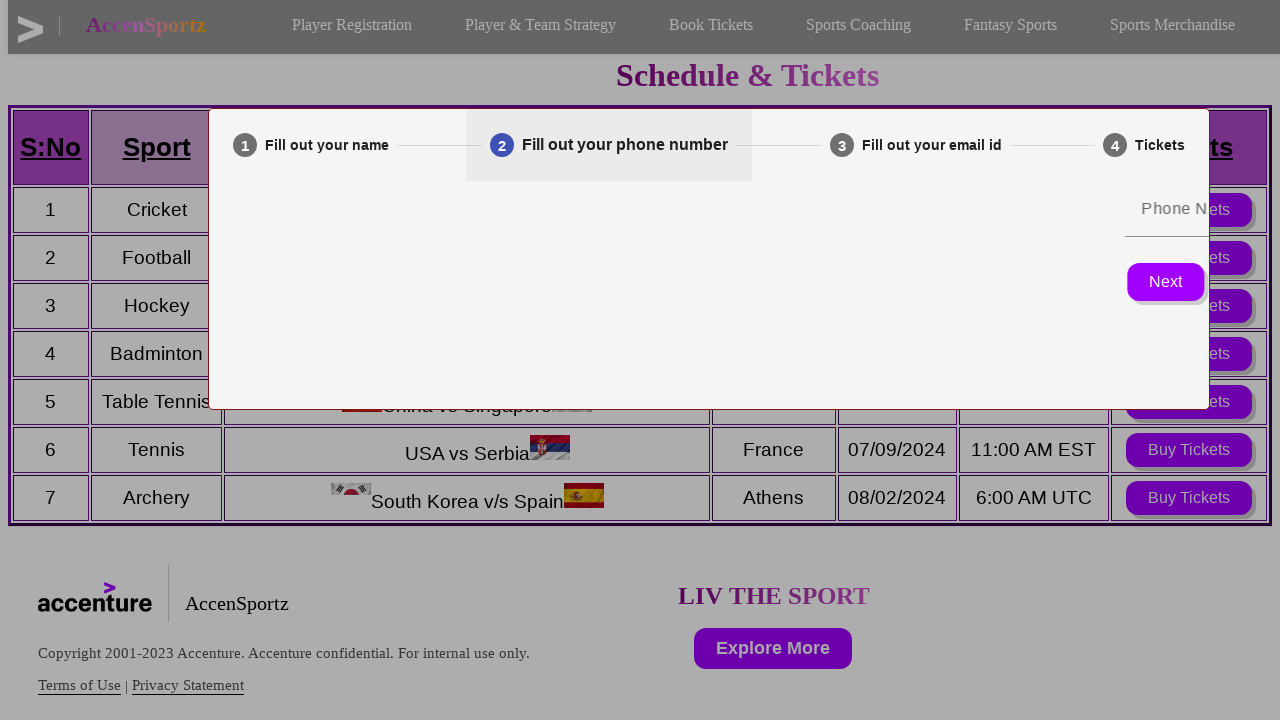

Filled in phone number field with '6281075728' on //input[@name='phonenumber']
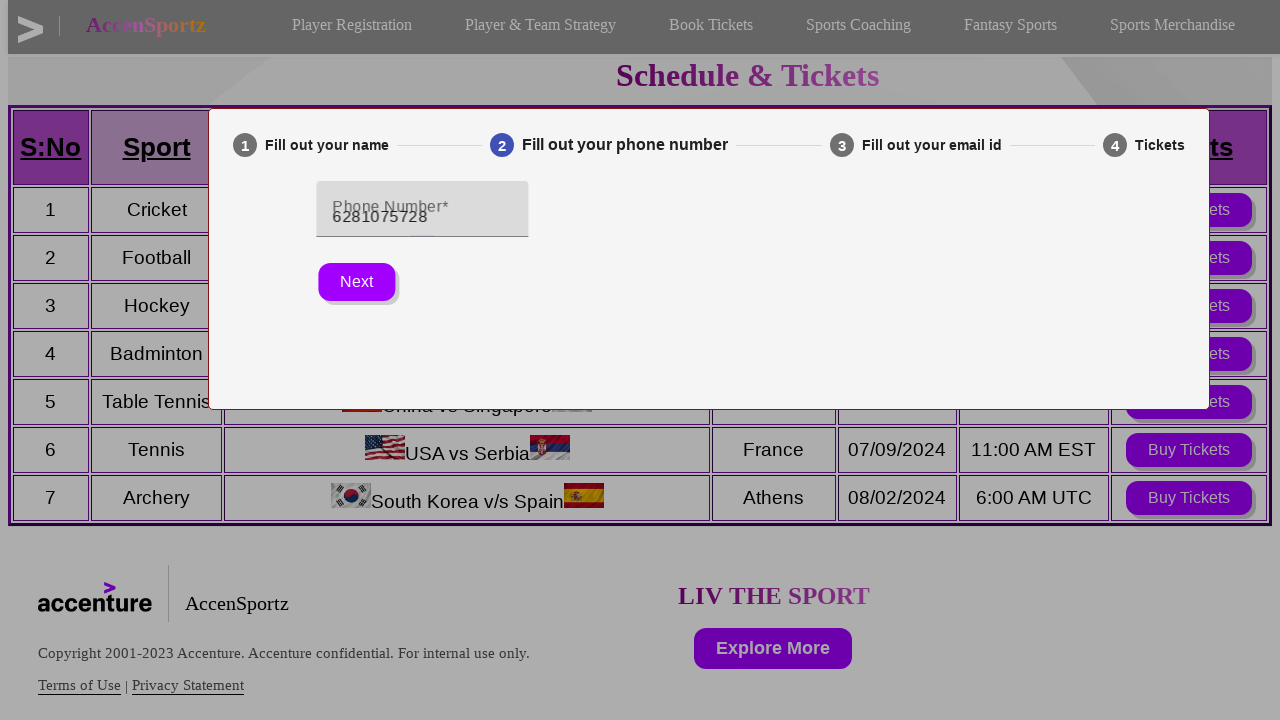

Clicked next button after entering phone number at (274, 282) on xpath=//button[@id='next2']
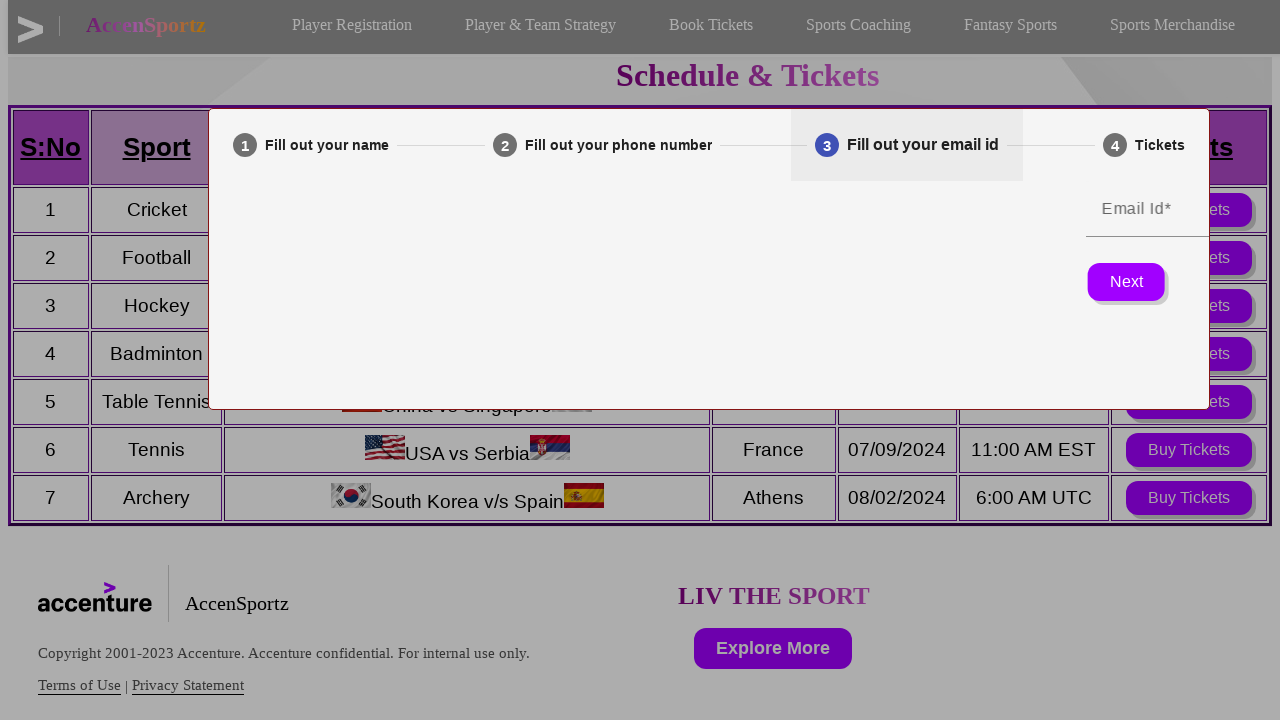

Filled in email field with 'testuser@example.com' on //input[@id='mat-input-2']
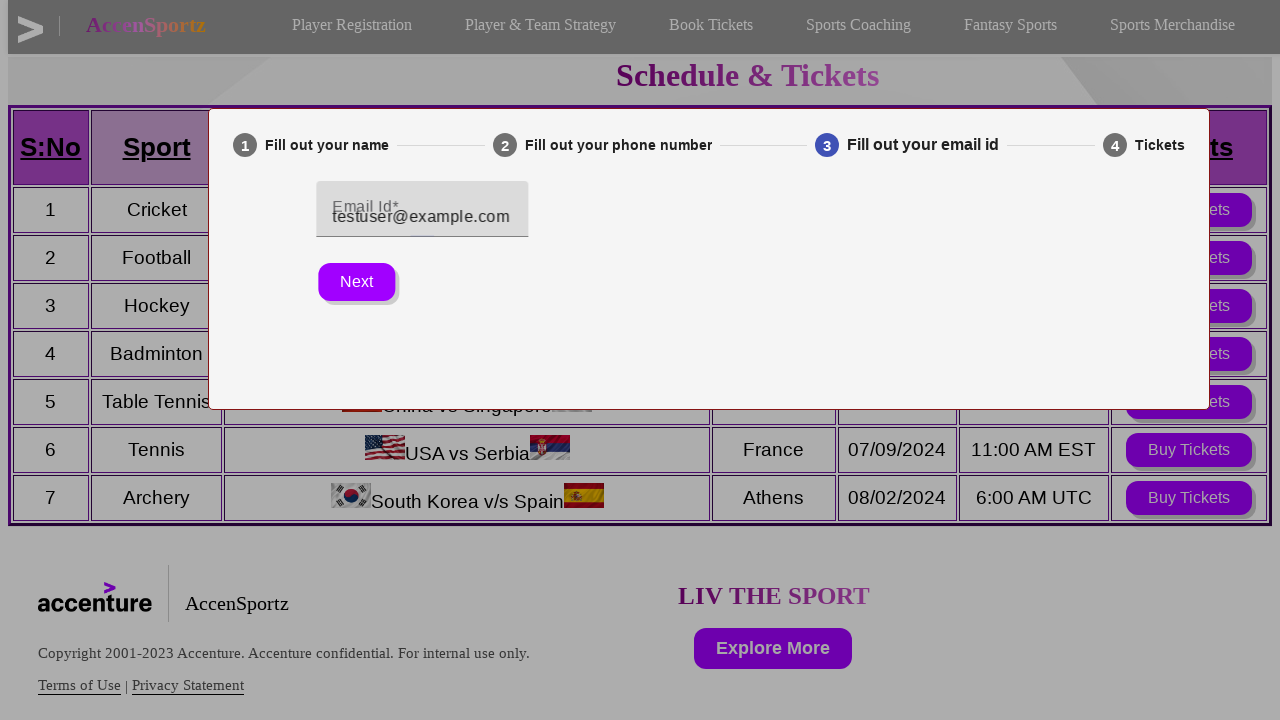

Clicked next button after entering email at (274, 282) on xpath=//button[@id='next3']
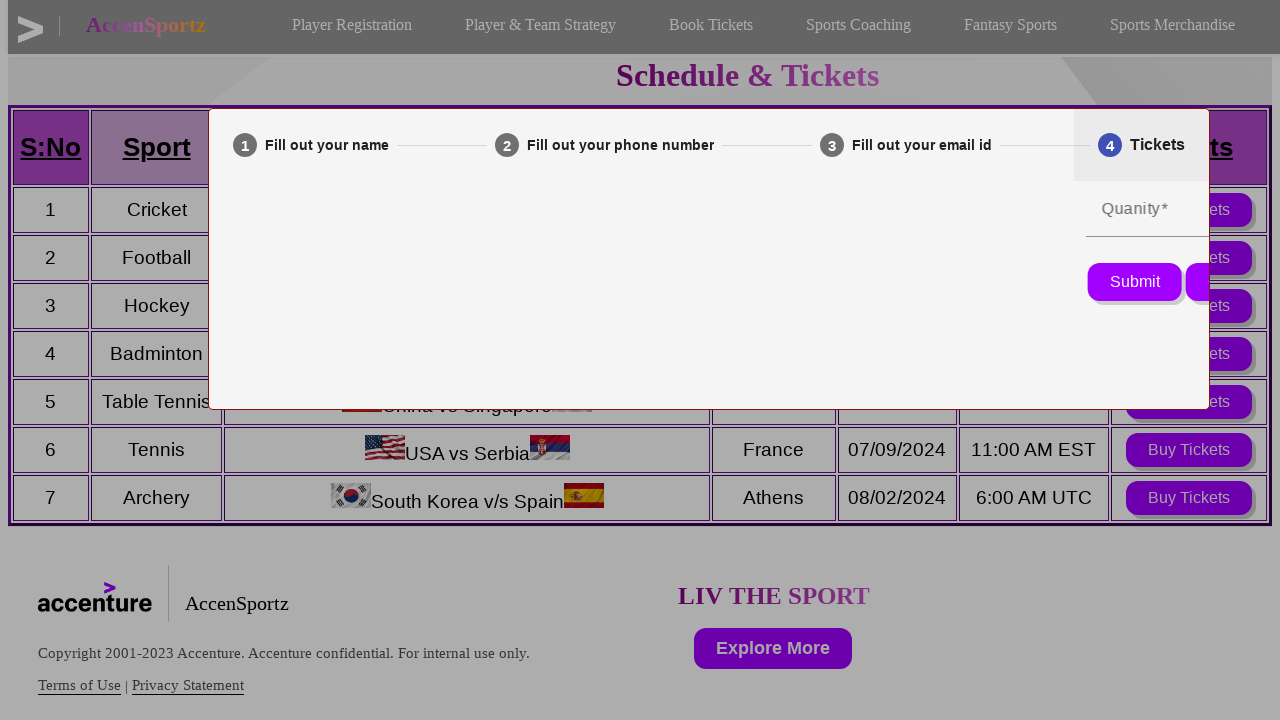

Clicked on dropdown select field at (334, 217) on xpath=//span[@class='mat-mdc-select-placeholder mat-mdc-select-min-line ng-tns-c
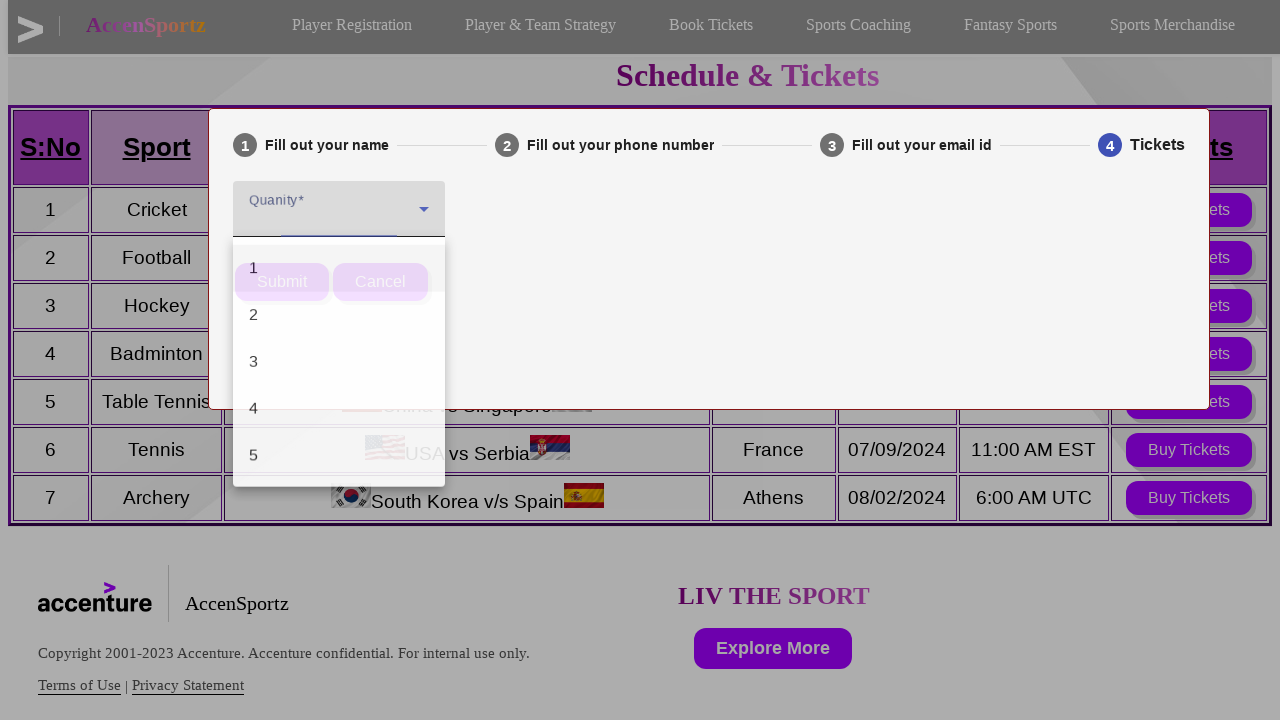

Pressed ArrowDown to navigate dropdown options
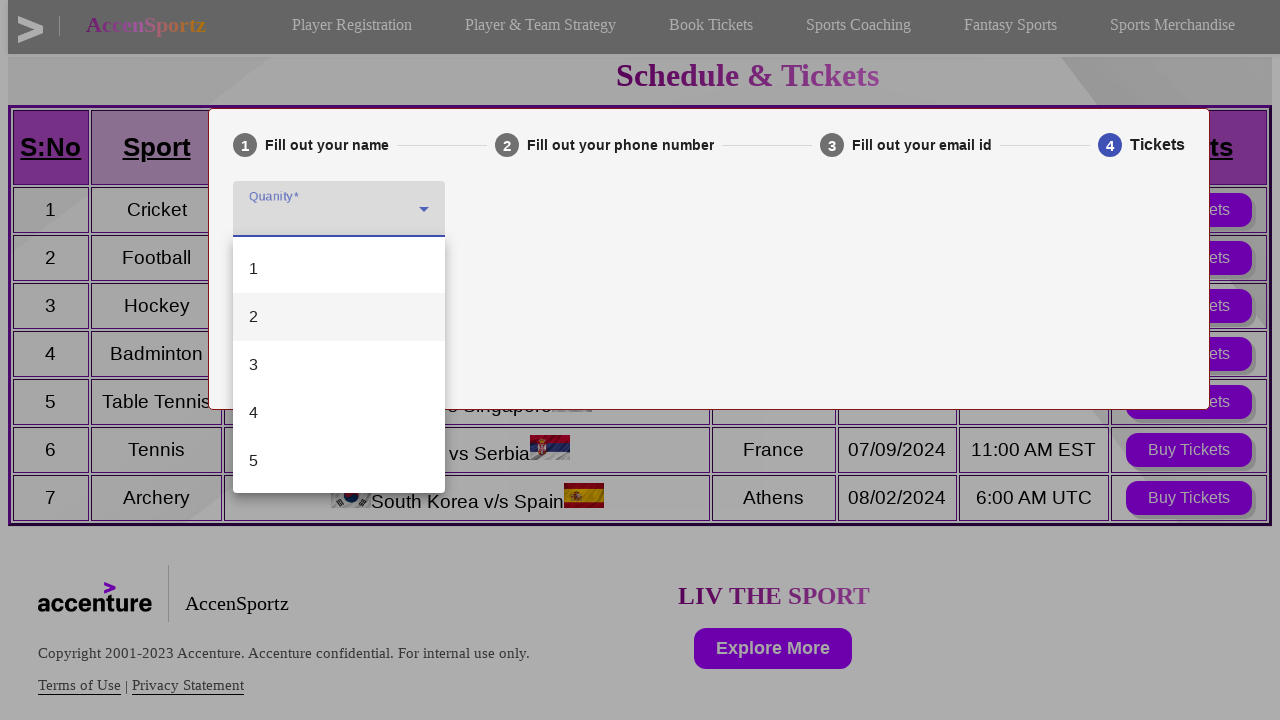

Pressed Enter to select dropdown option
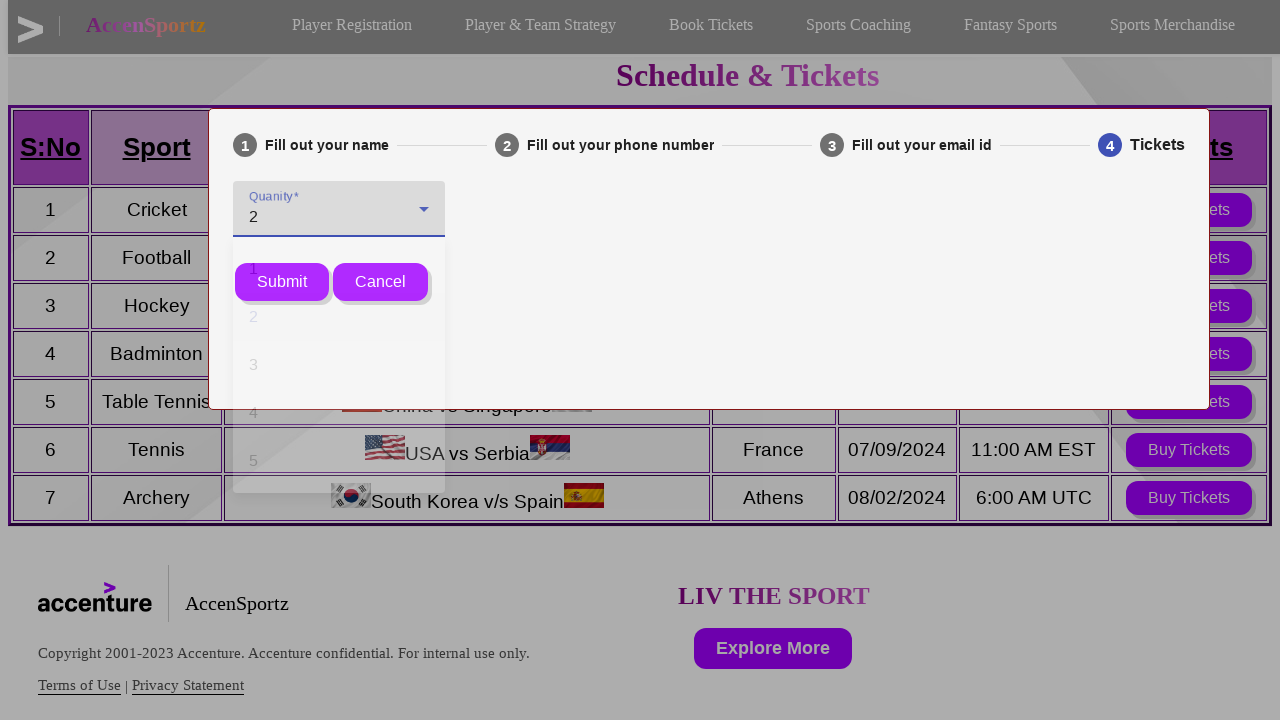

Clicked Submit button to complete ticket booking at (282, 282) on xpath=//button[text()='Submit']
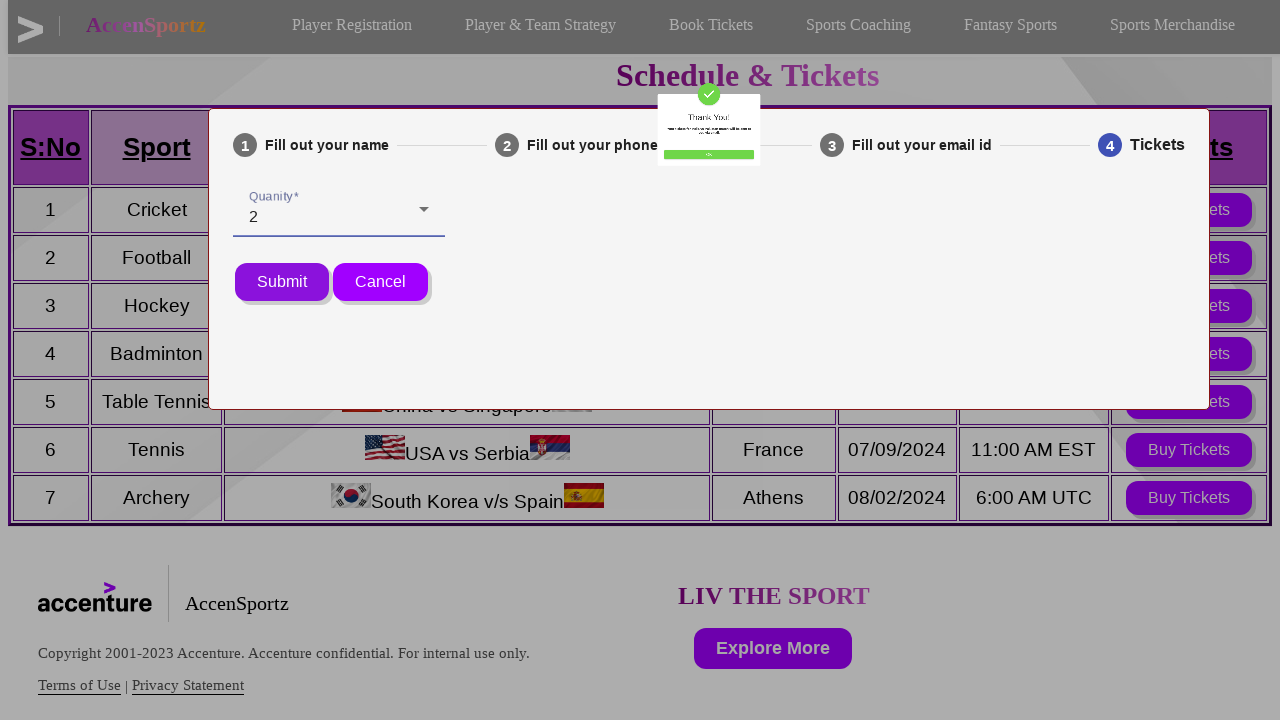

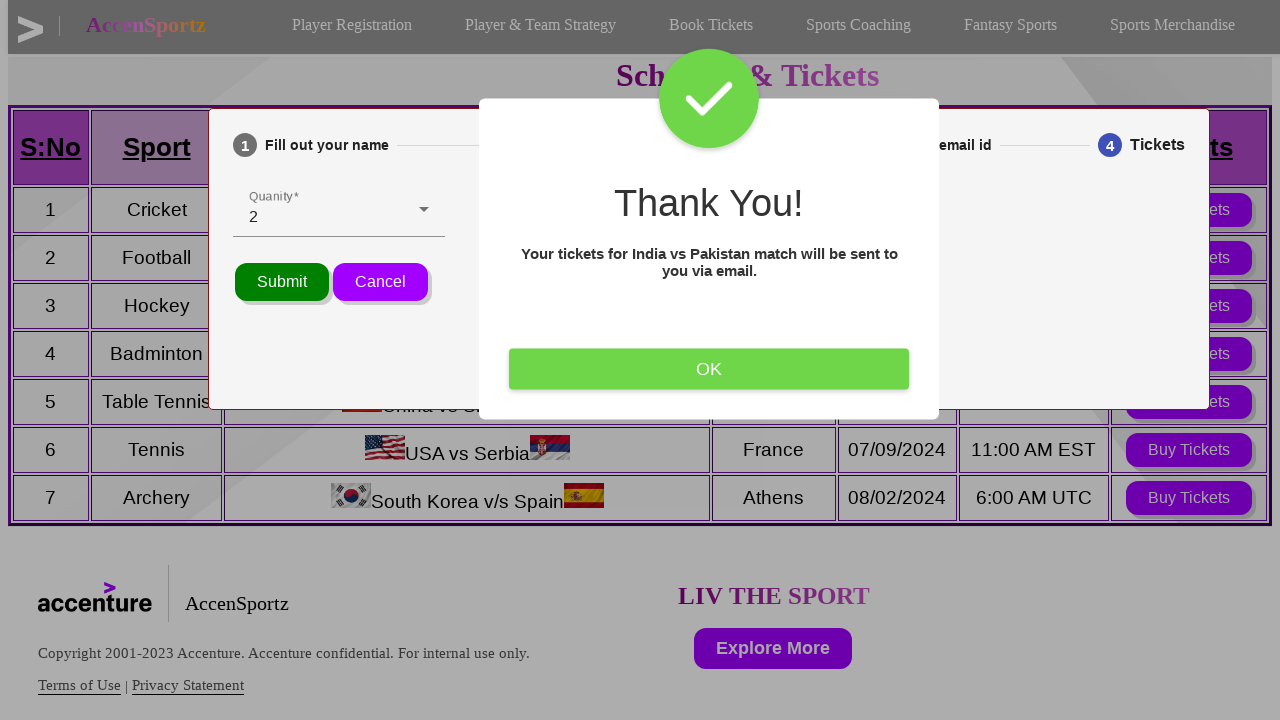